Tests drag and drop functionality using click-and-hold, move, and release approach to drag an element to a target

Starting URL: https://jqueryui.com/droppable/

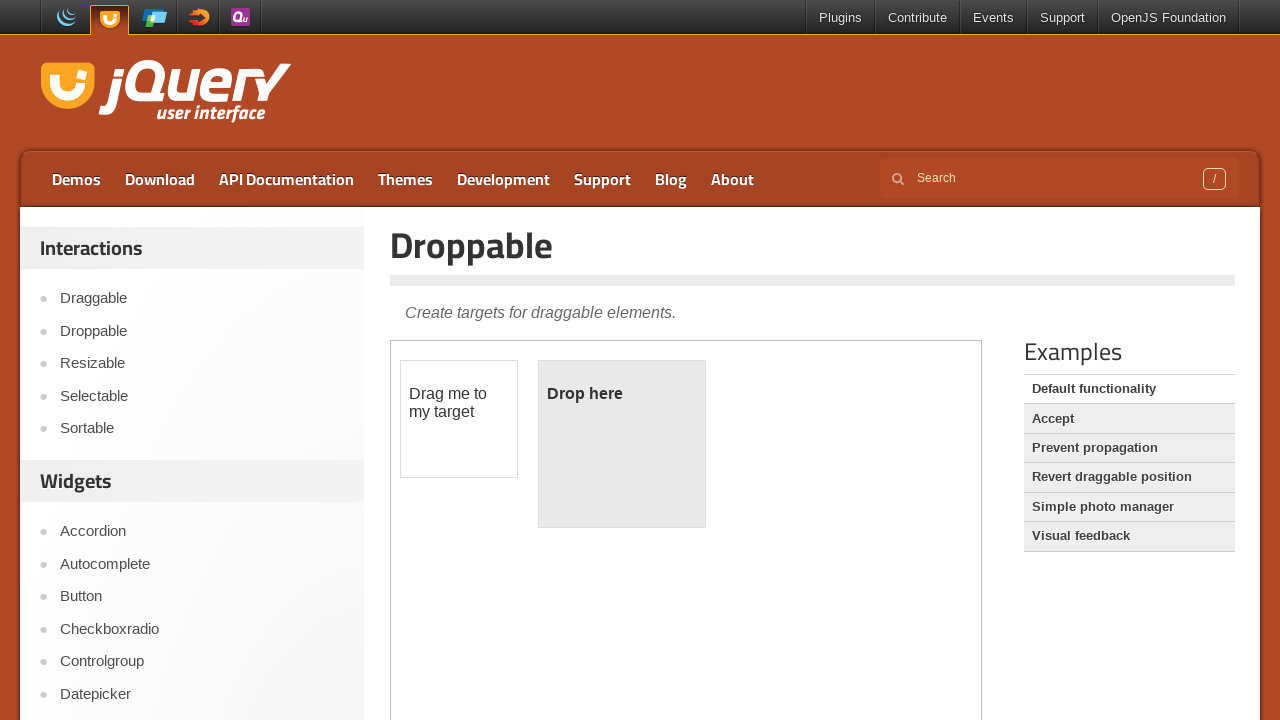

Navigated to jQuery UI droppable demo page
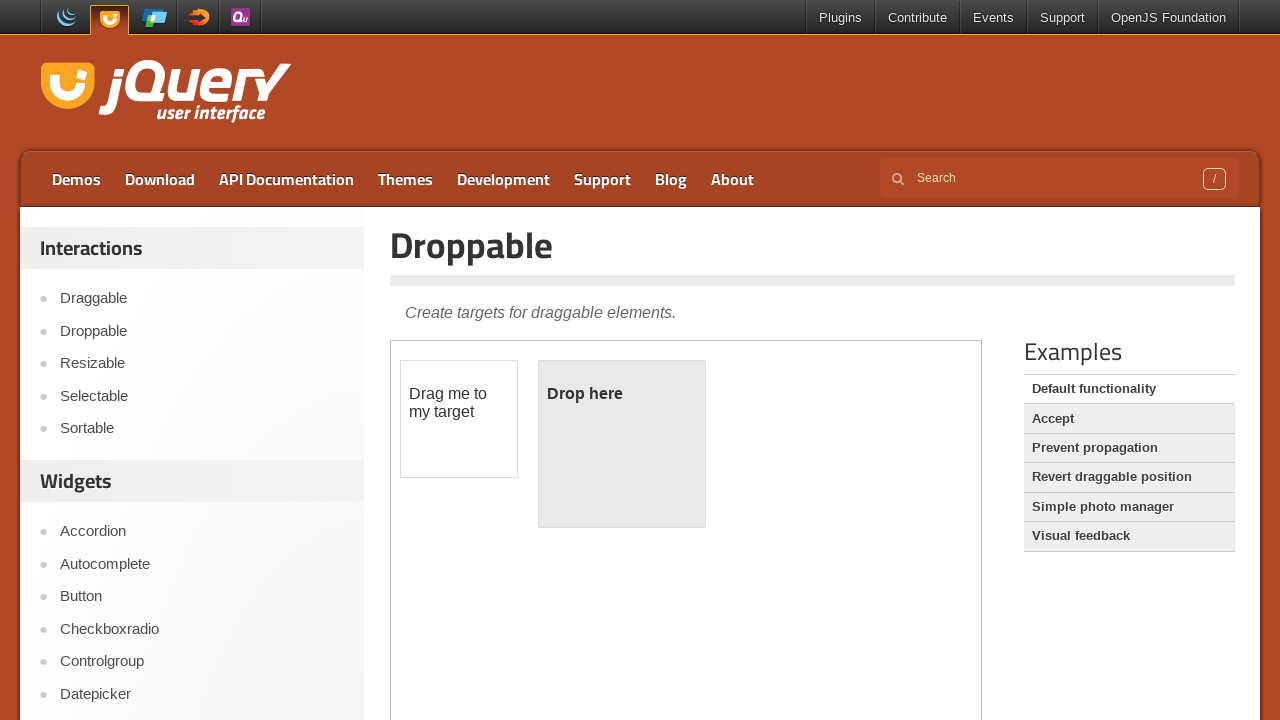

Located the demo iframe
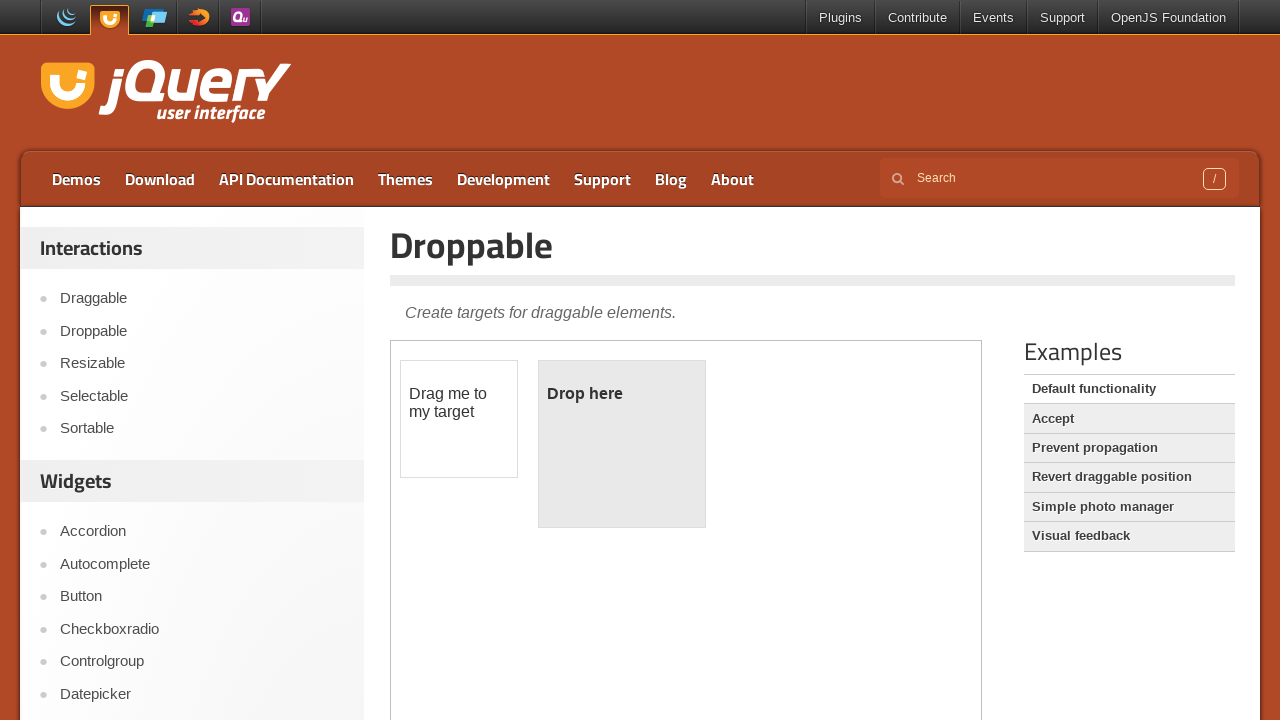

Located the draggable source element
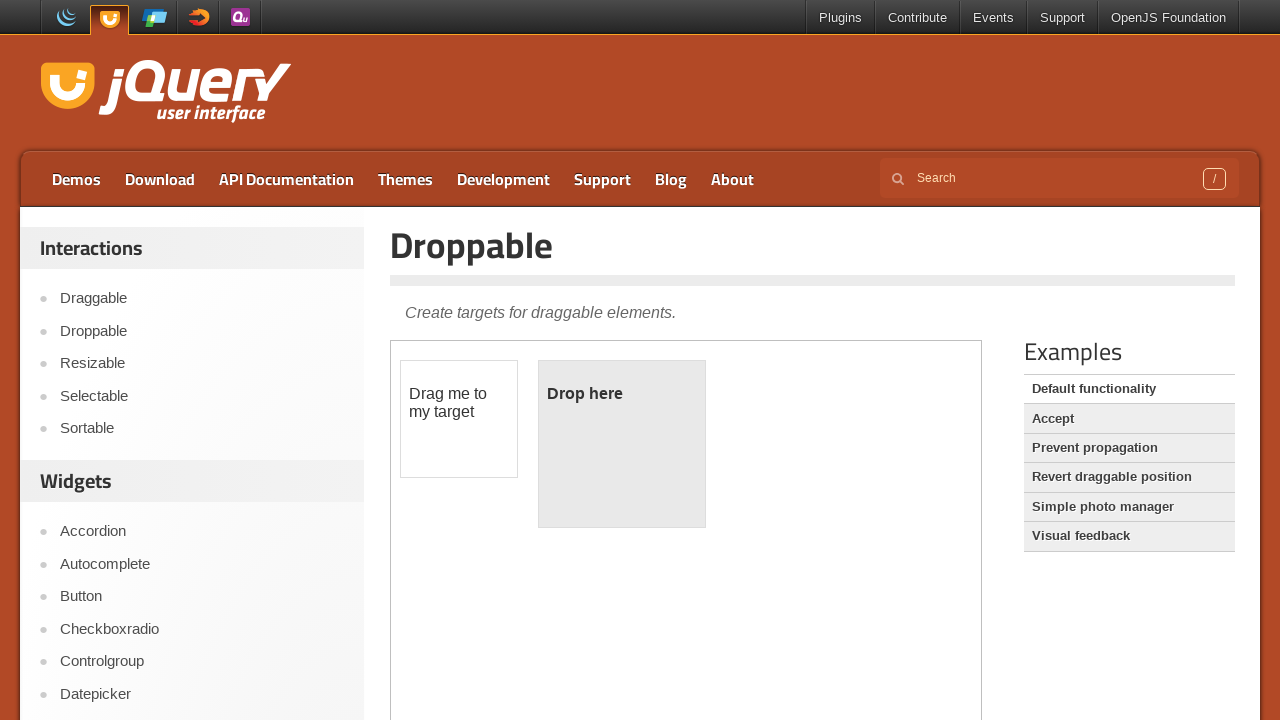

Located the droppable target element
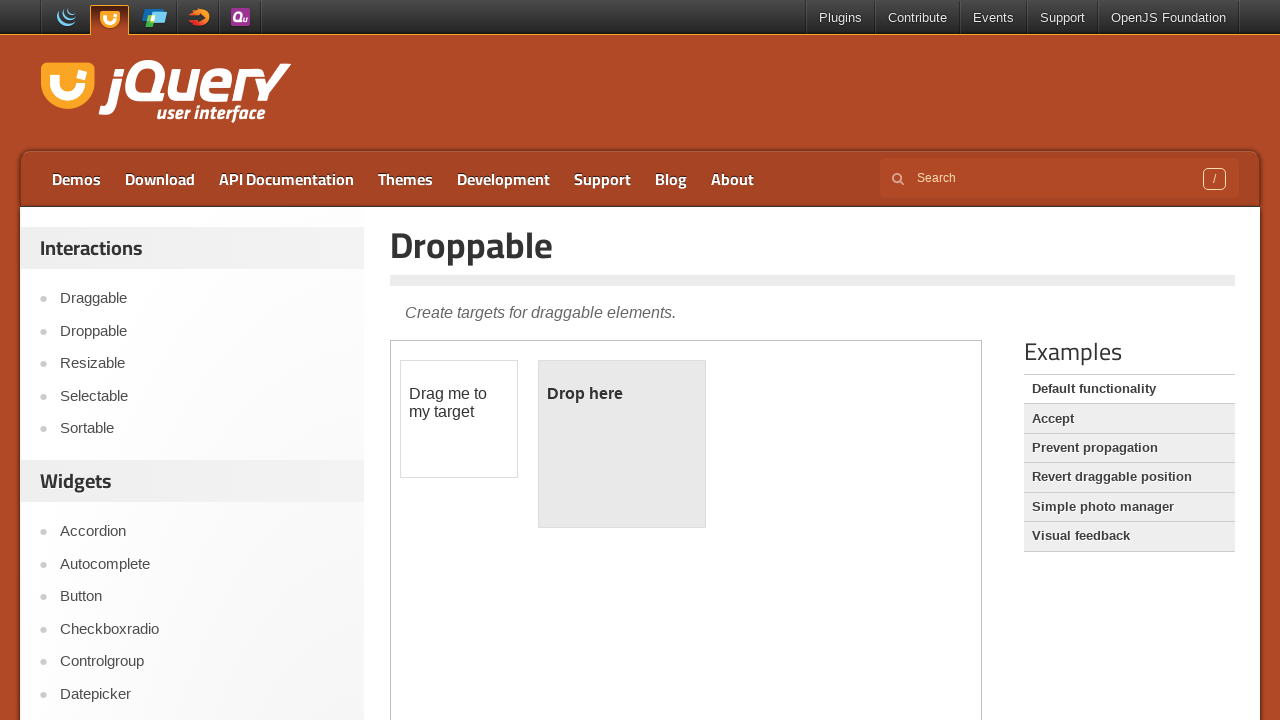

Dragged element from source to target using click-hold-move-release at (622, 444)
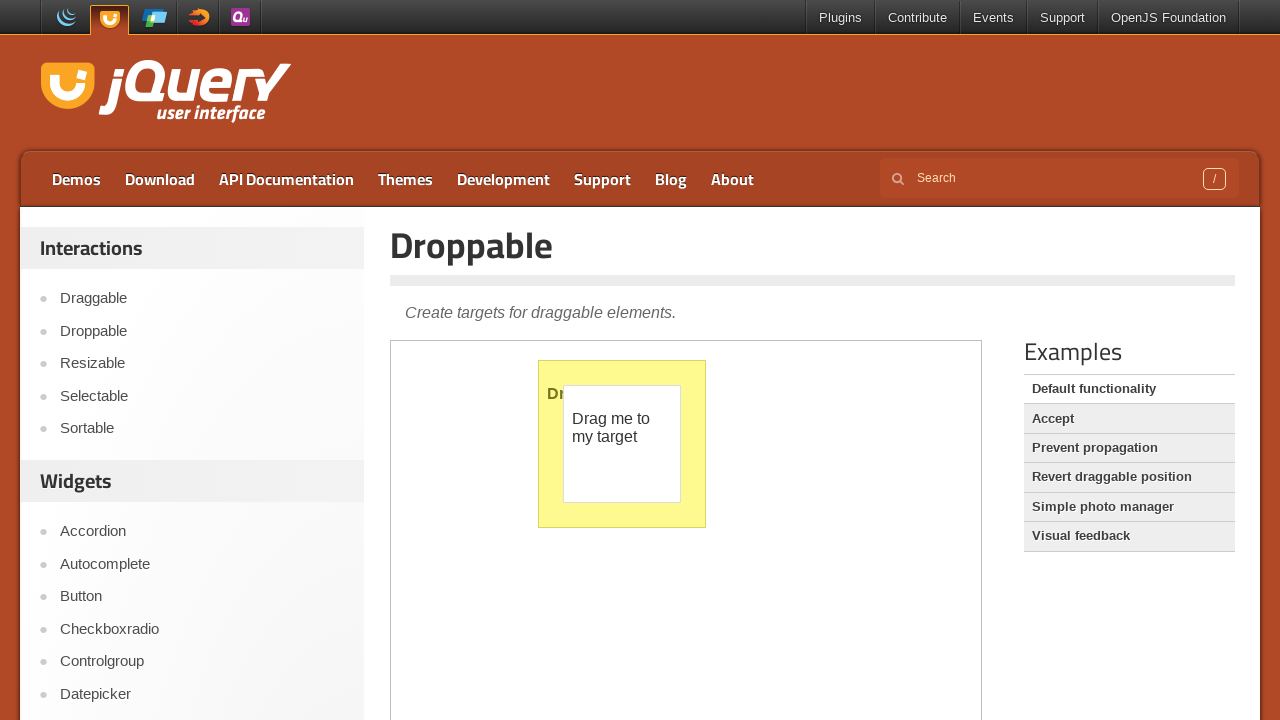

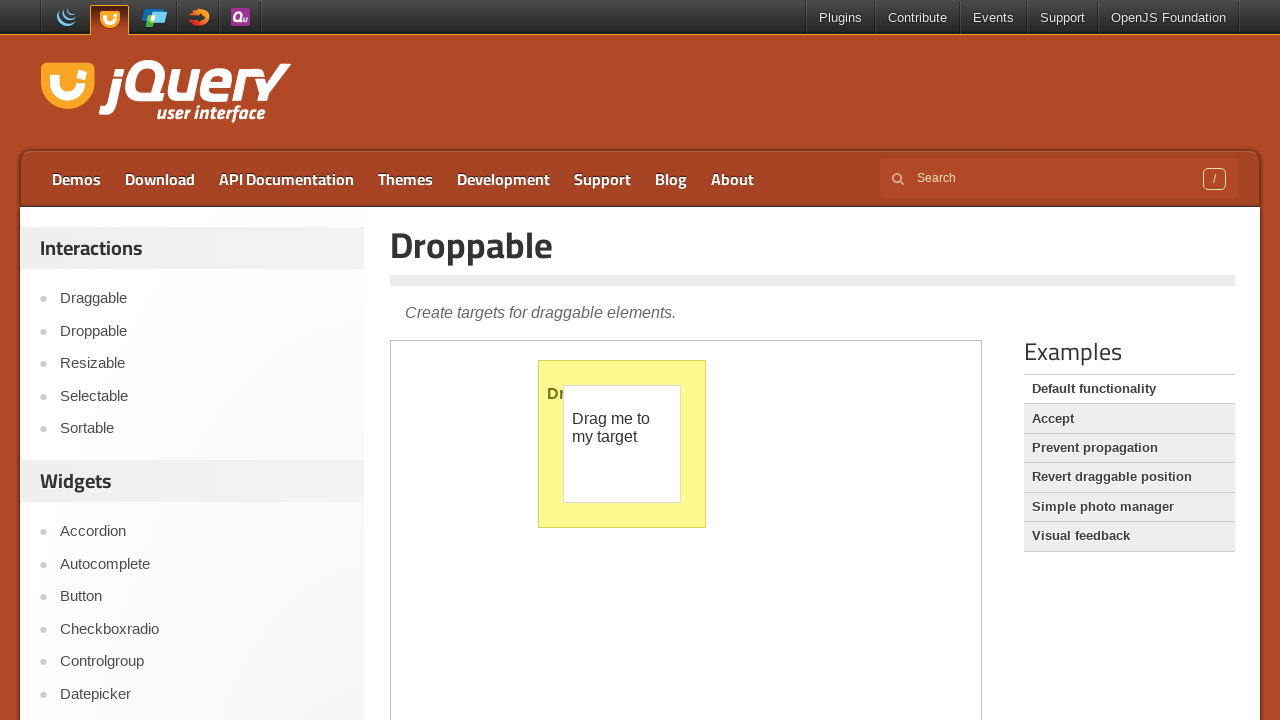